Tests a text box form by filling in full name, email, current address, and permanent address fields, then submitting and verifying the output displays the entered information correctly.

Starting URL: https://demoqa.com/text-box

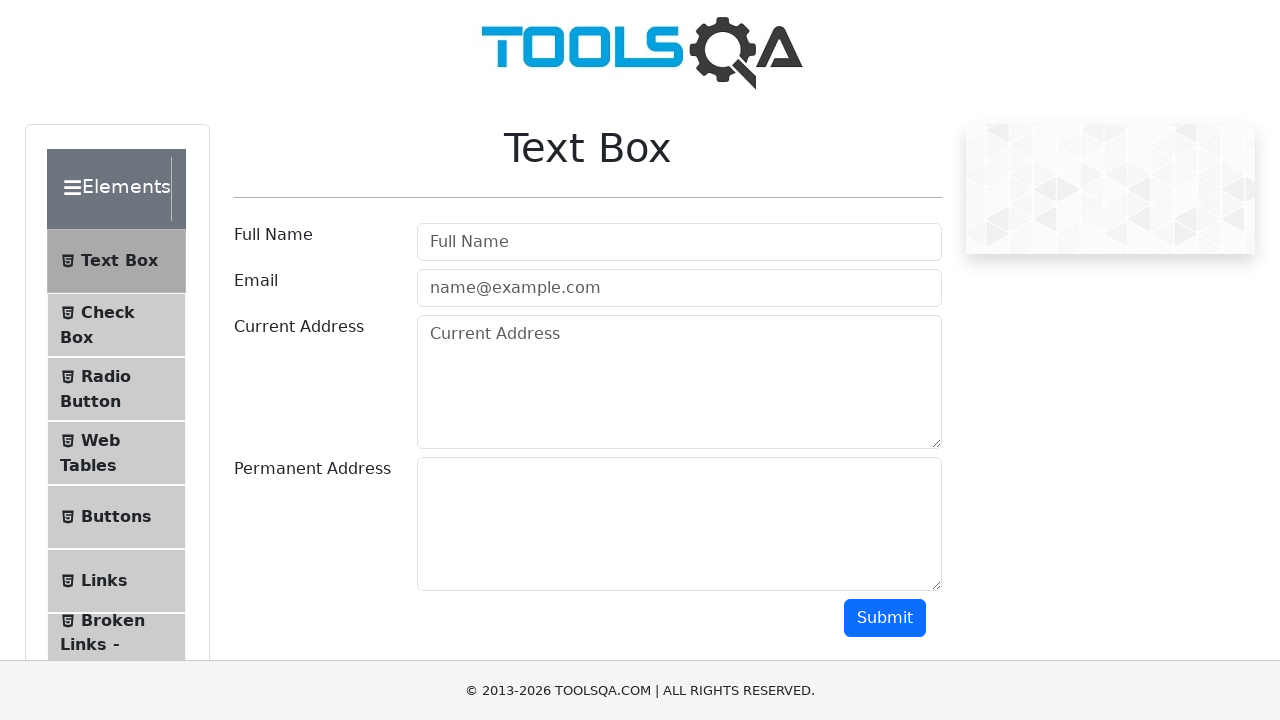

Clicked Full Name field at (679, 242) on internal:attr=[placeholder="Full Name"i]
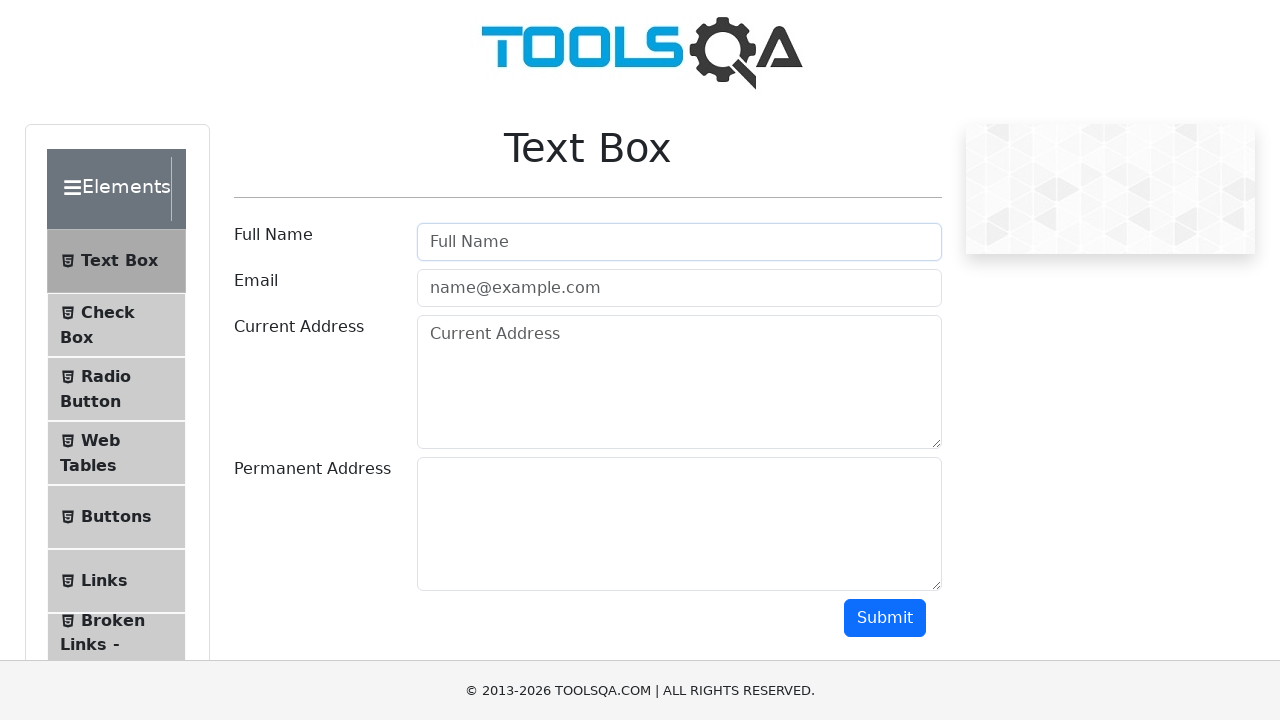

Filled Full Name field with 'Pulya Dog' on internal:attr=[placeholder="Full Name"i]
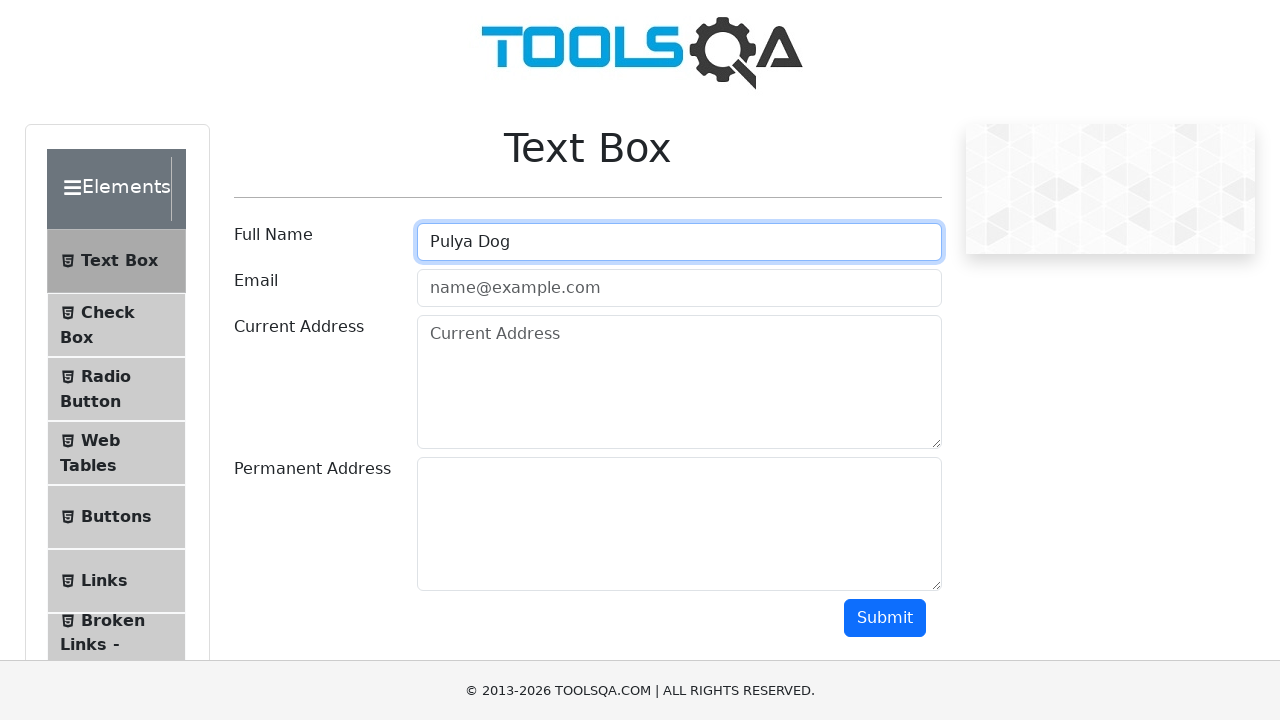

Clicked Email field at (679, 288) on internal:attr=[placeholder="name@example.com"i]
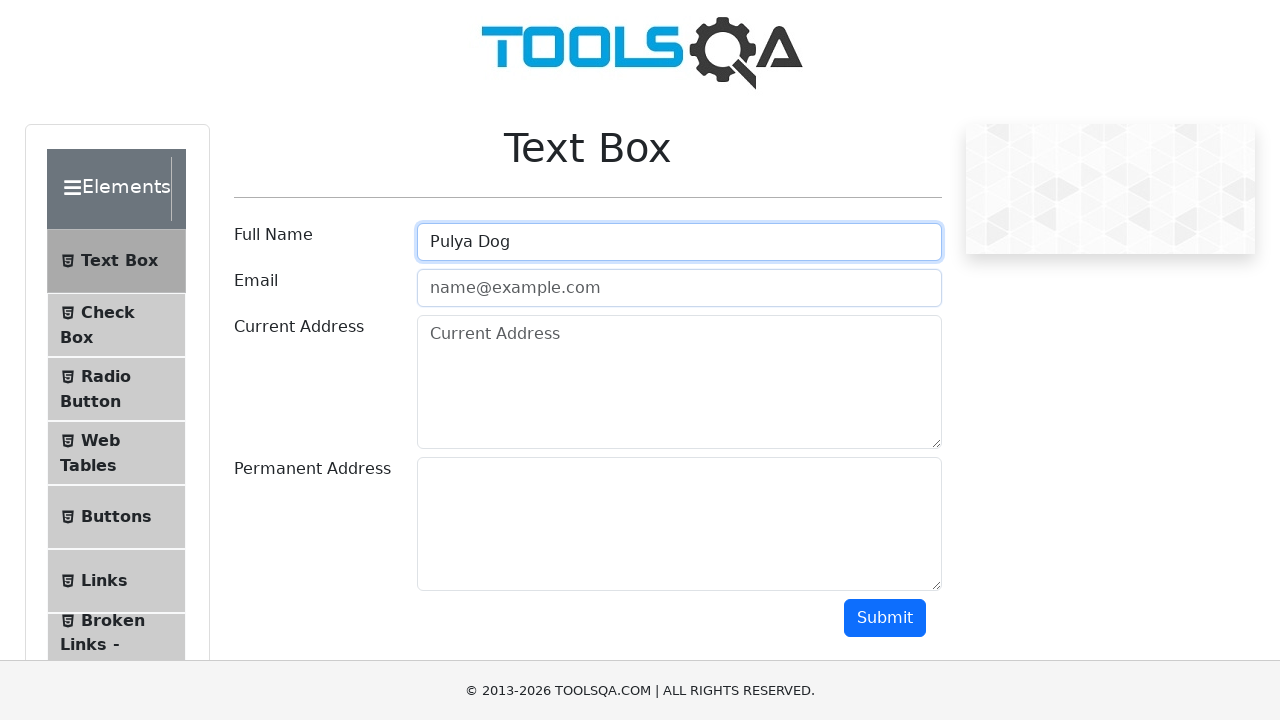

Filled Email field with 'pulyadog@ask.com' on internal:attr=[placeholder="name@example.com"i]
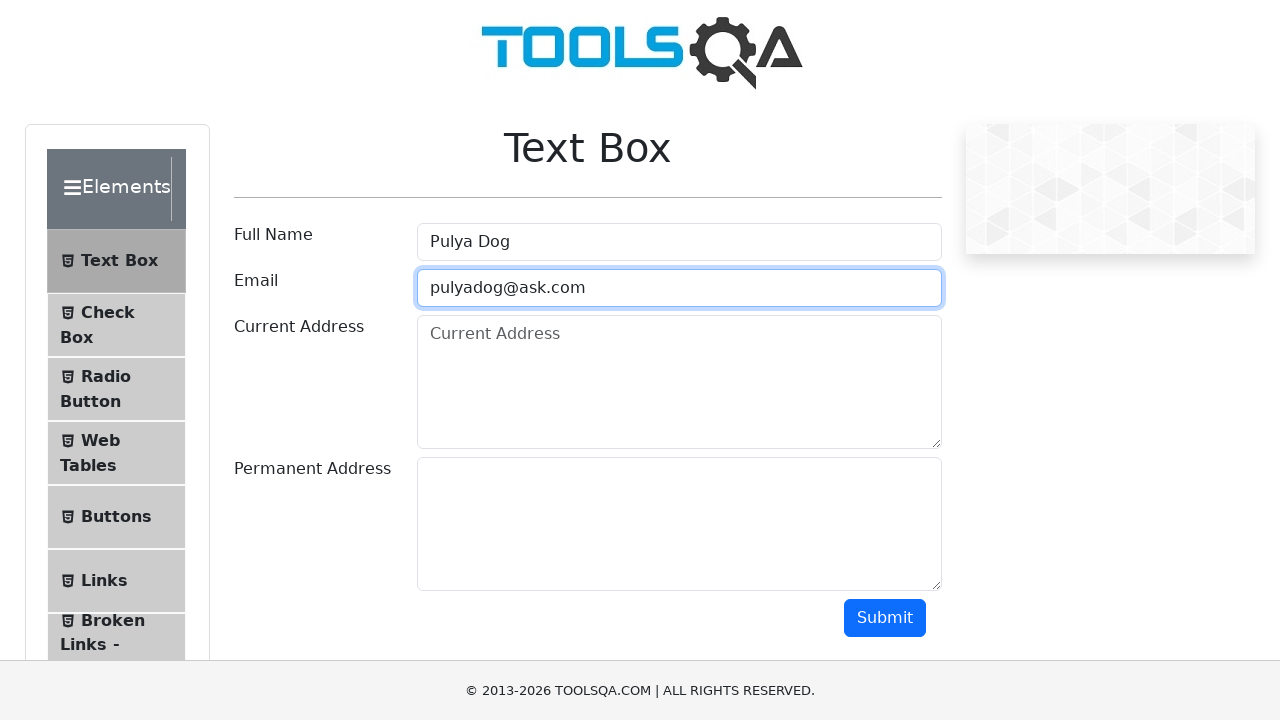

Clicked Current Address field at (679, 382) on internal:attr=[placeholder="Current Address"i]
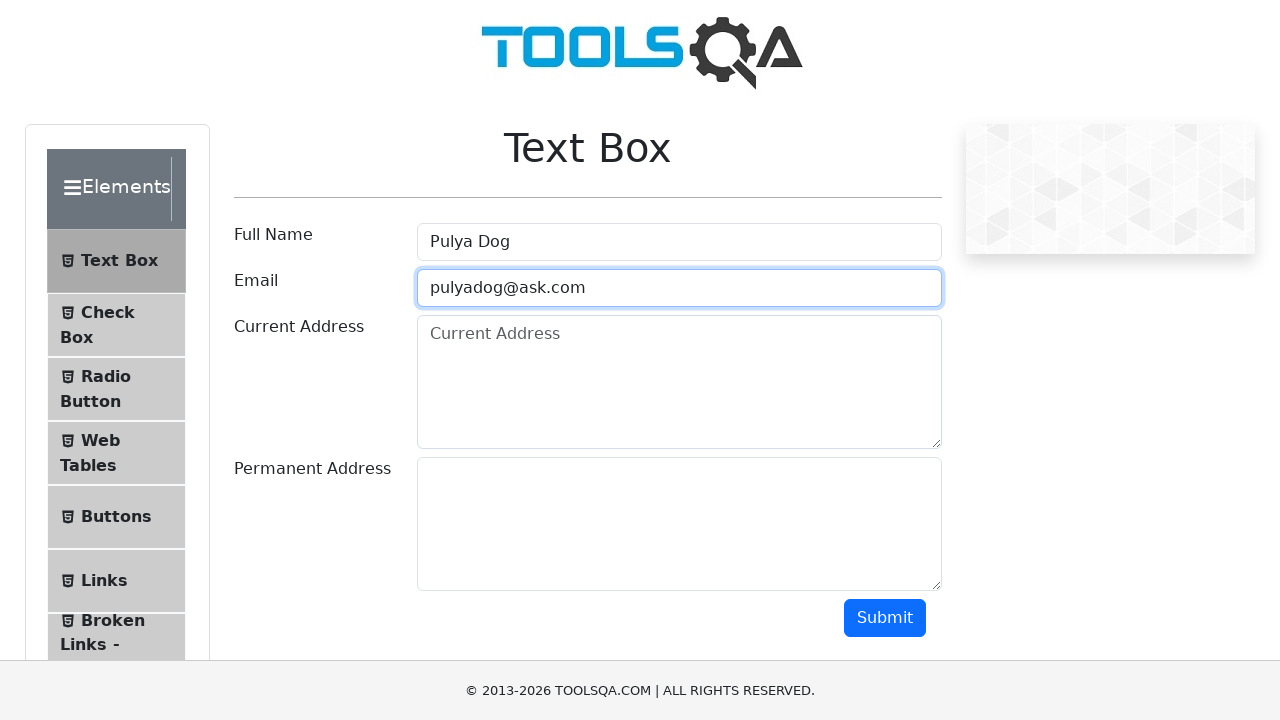

Filled Current Address field with 'Varash city, Budivelnikiv street, building 3, apartment 333' on internal:attr=[placeholder="Current Address"i]
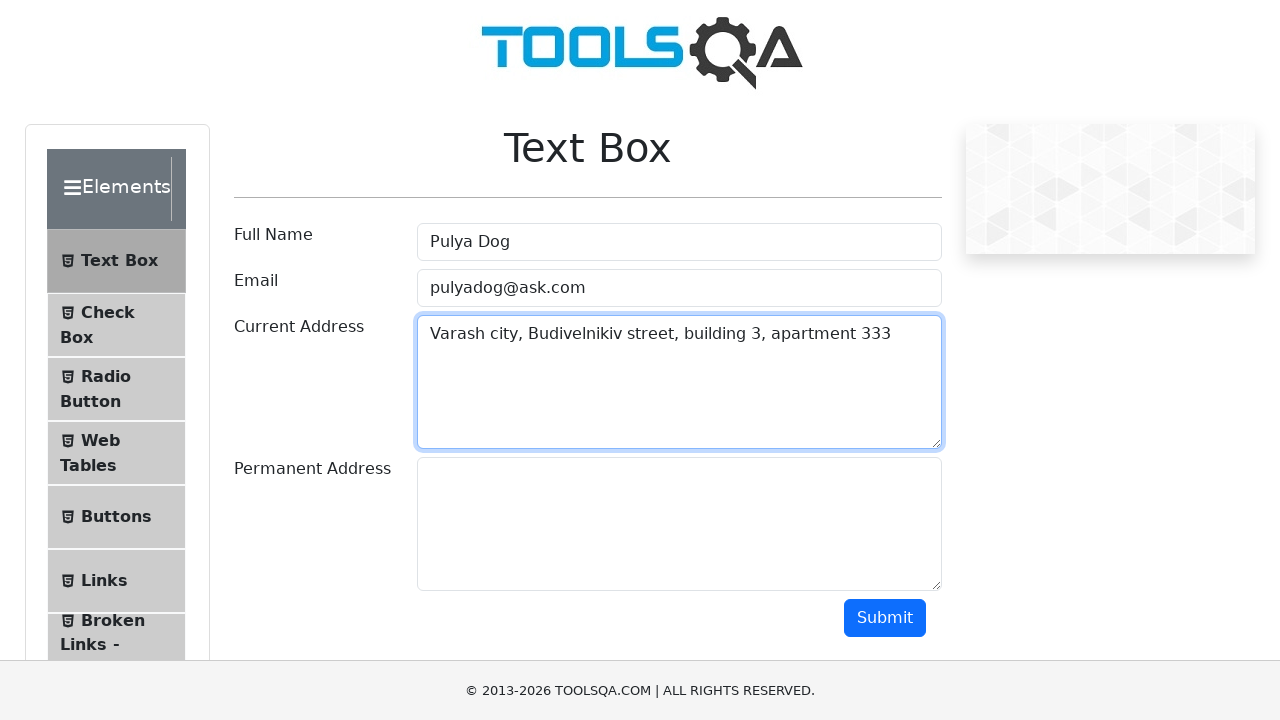

Clicked Permanent Address field at (679, 524) on #permanentAddress
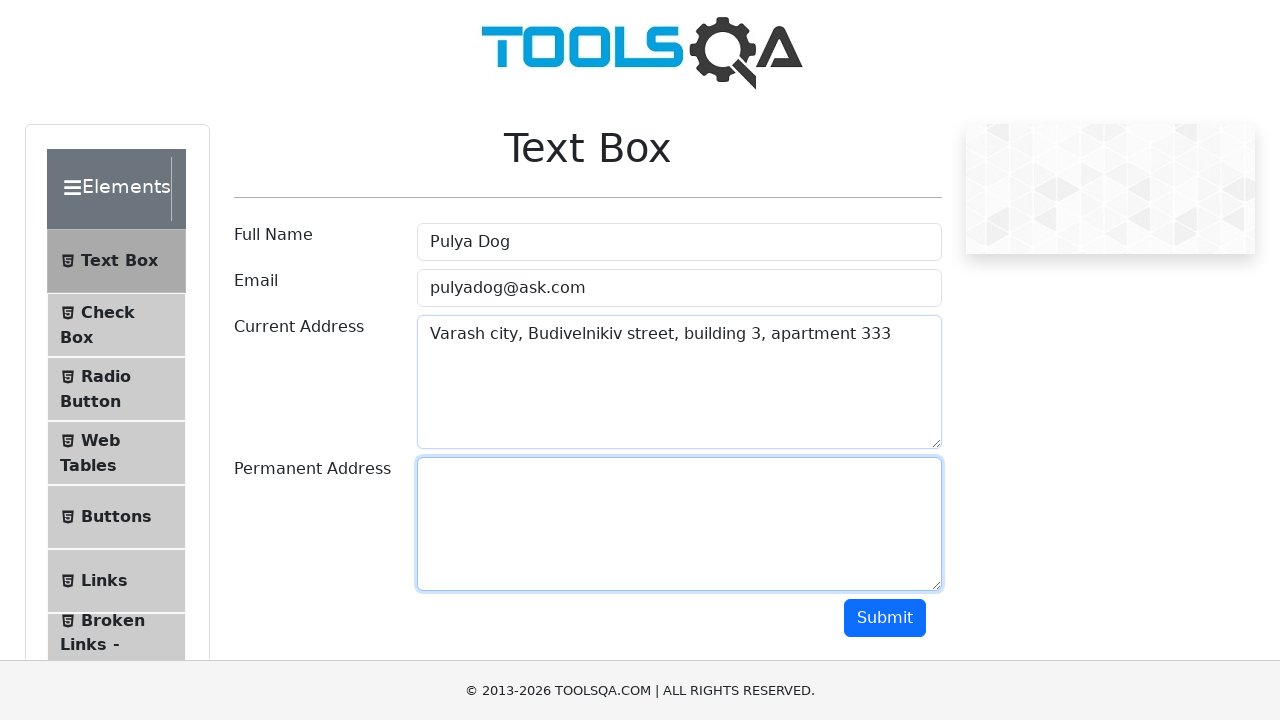

Filled Permanent Address field with '03549,Kyiv city, Zhylyanska street, building 1, apartment 111' on #permanentAddress
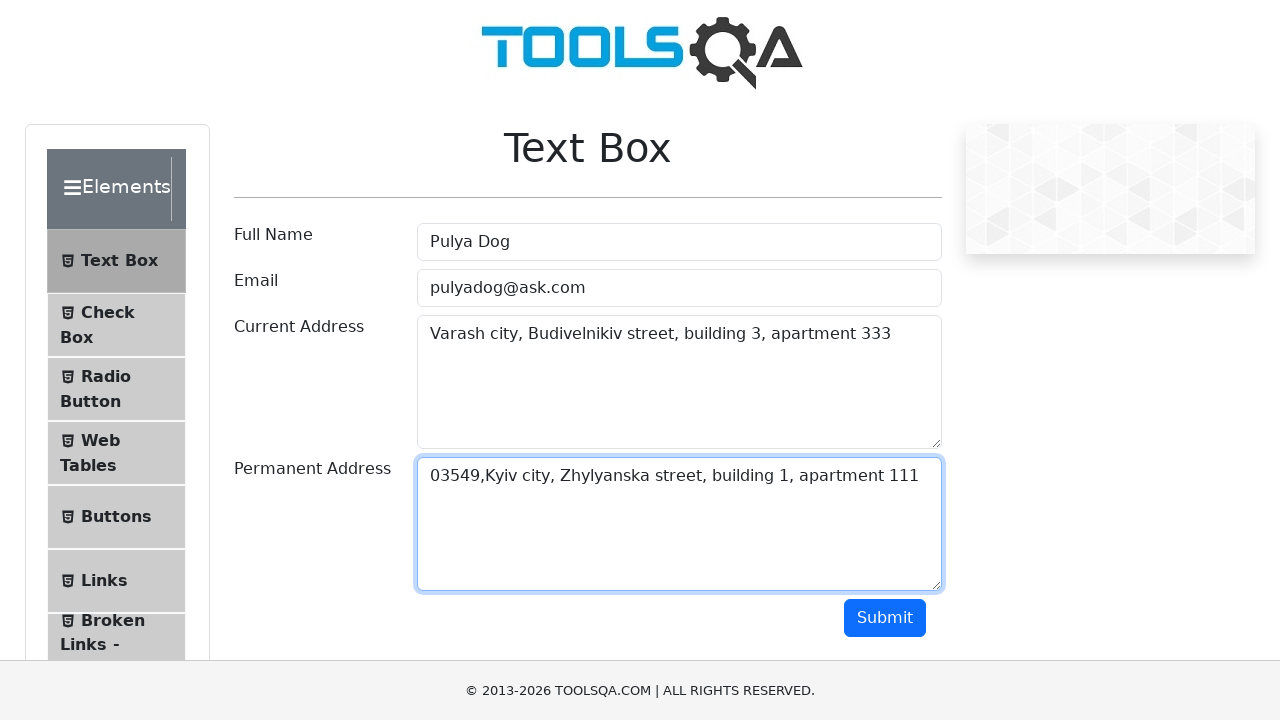

Clicked Submit button to submit the form at (885, 618) on internal:role=button[name="Submit"i]
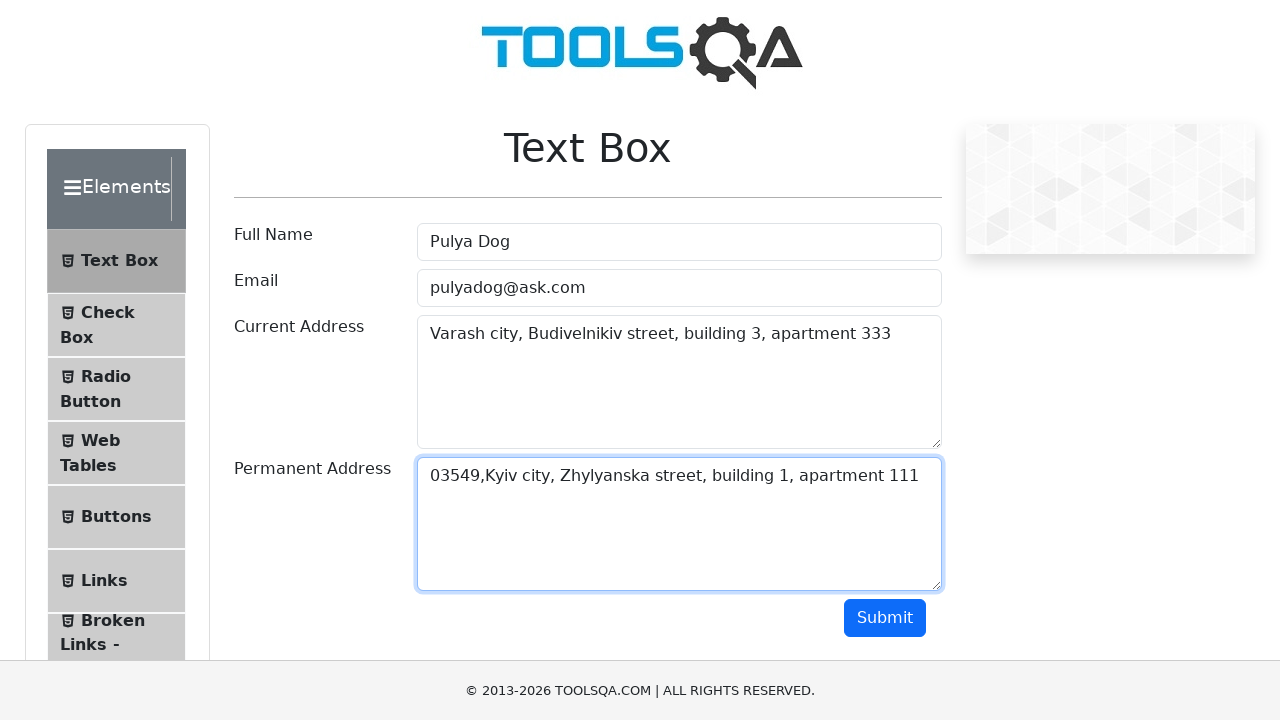

Verified name output displays 'Name:Pulya Dog'
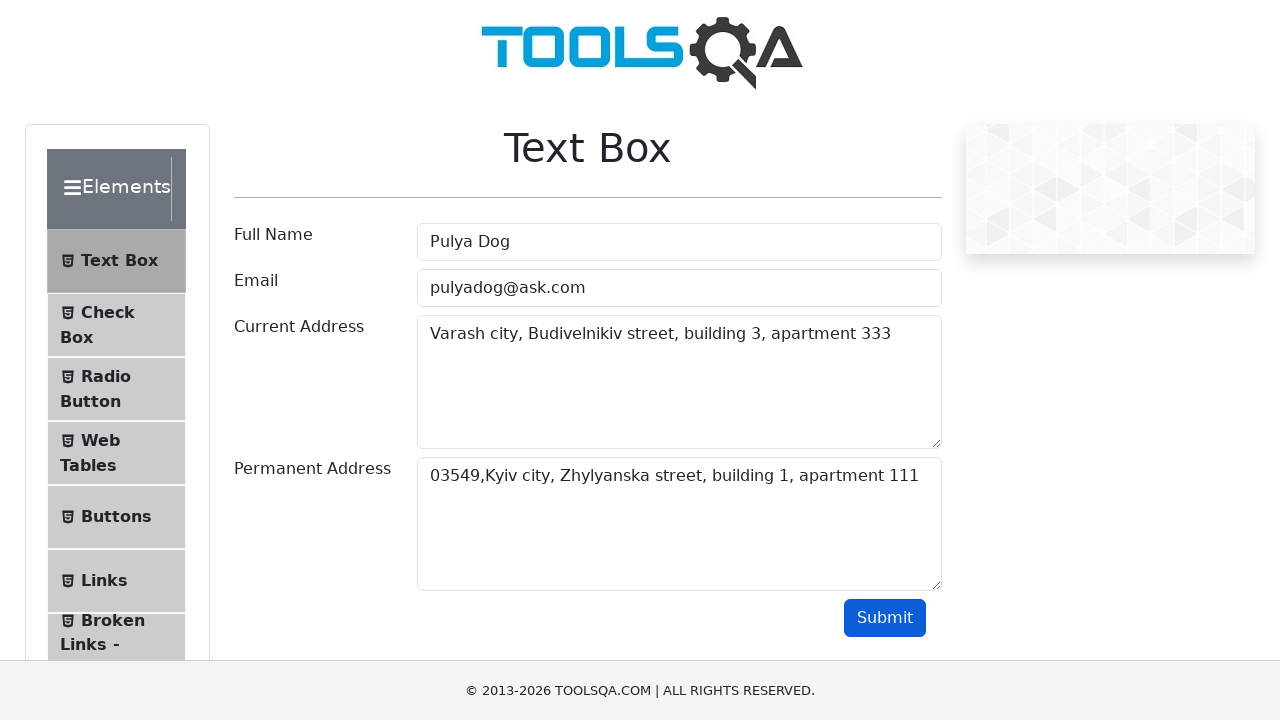

Verified email output displays 'Email:pulyadog@ask.com'
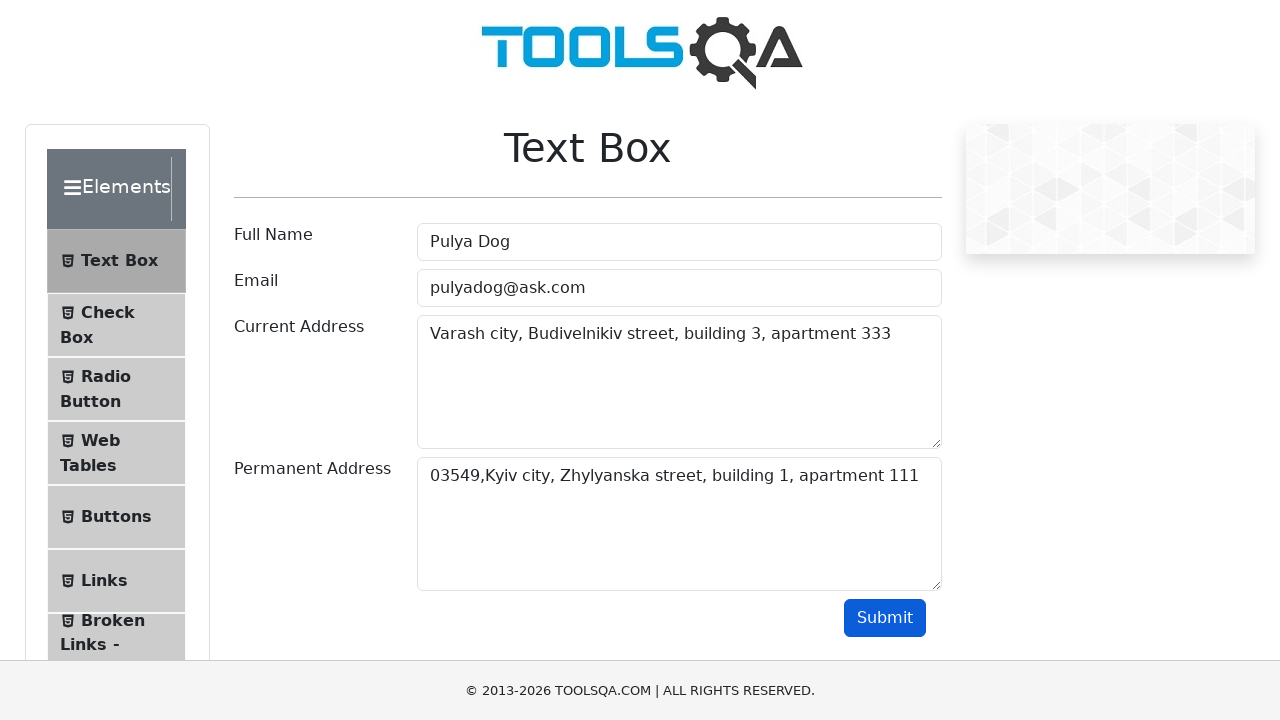

Verified current address output displays 'Current Address :Varash city, Budivelnikiv street, building 3, apartment 333'
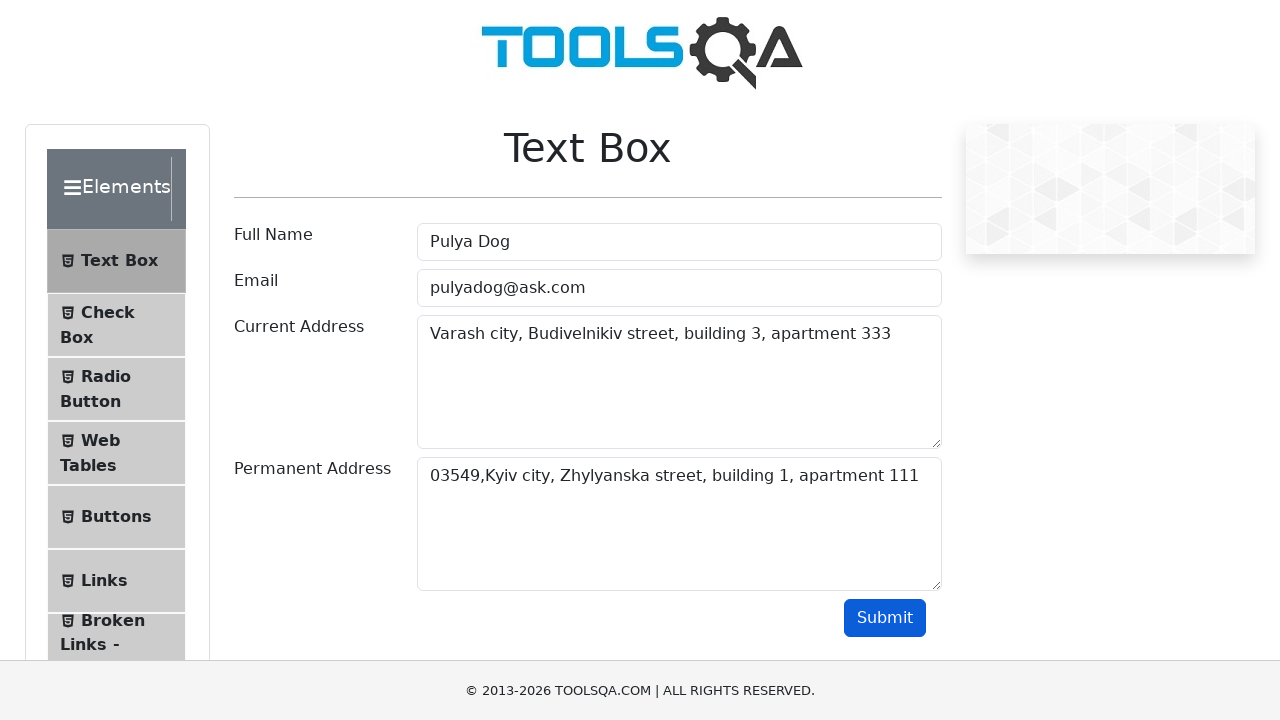

Verified permanent address output displays 'Permananet Address :03549,Kyiv city, Zhylyanska street, building 1, apartment 111'
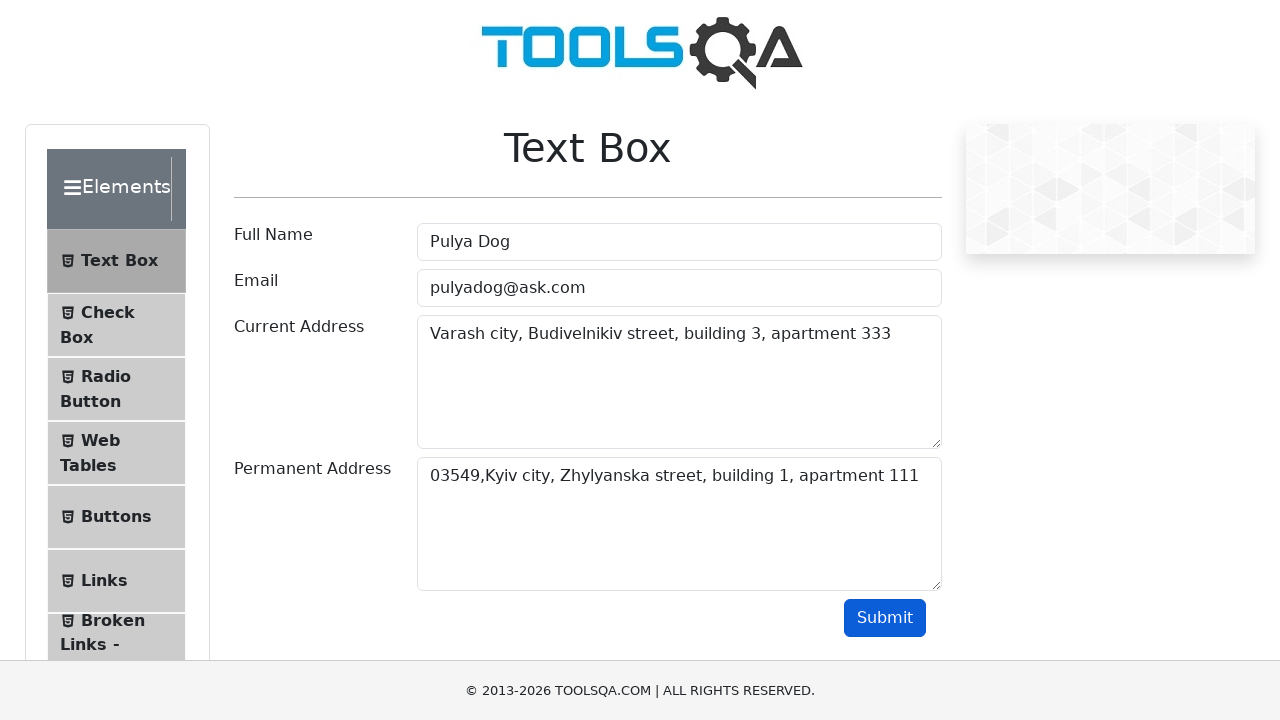

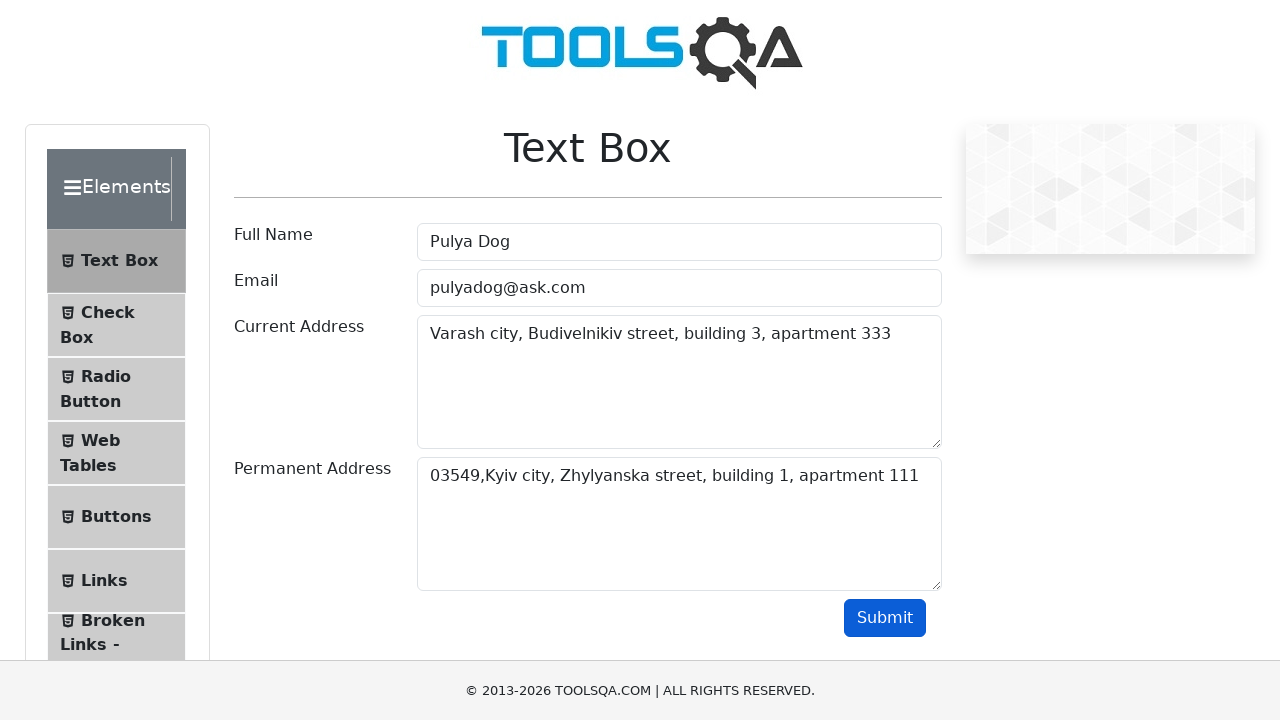